Tests keyboard input functionality by clicking on an input field and pressing the ArrowDown key, then verifying the result text is visible

Starting URL: https://the-internet.herokuapp.com/key_presses

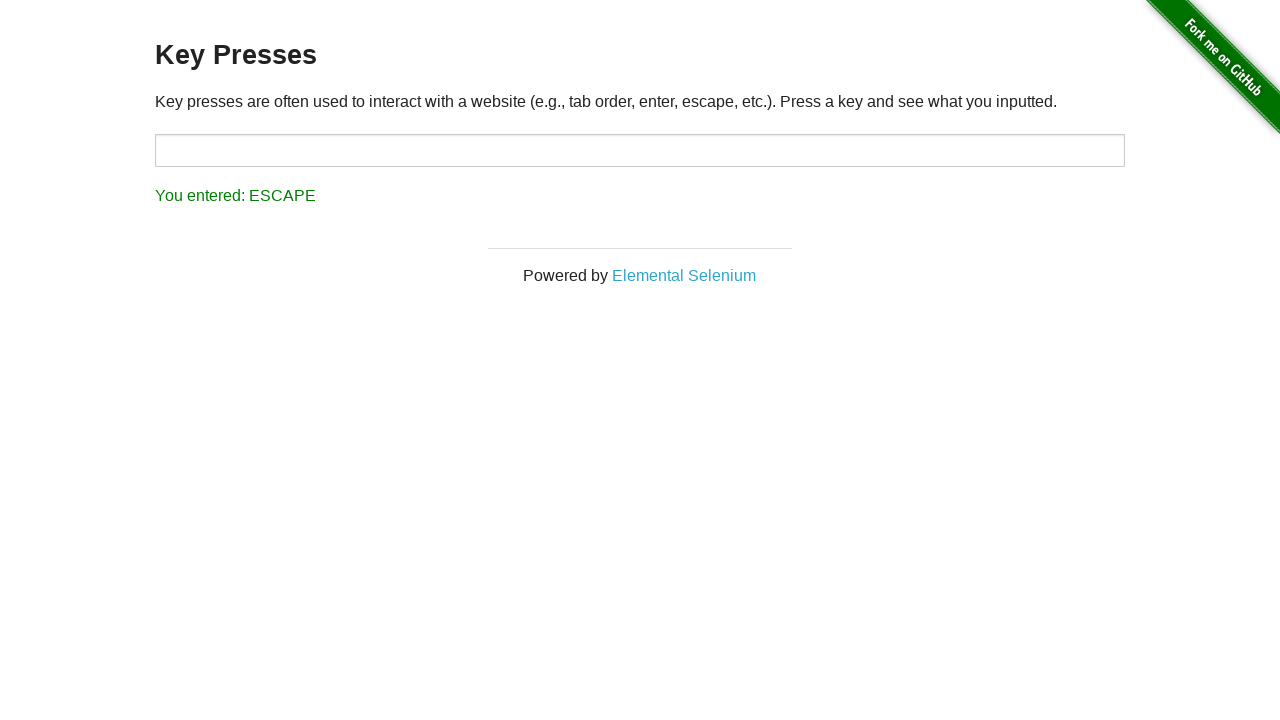

Clicked on the input field with id 'target' at (640, 150) on #target
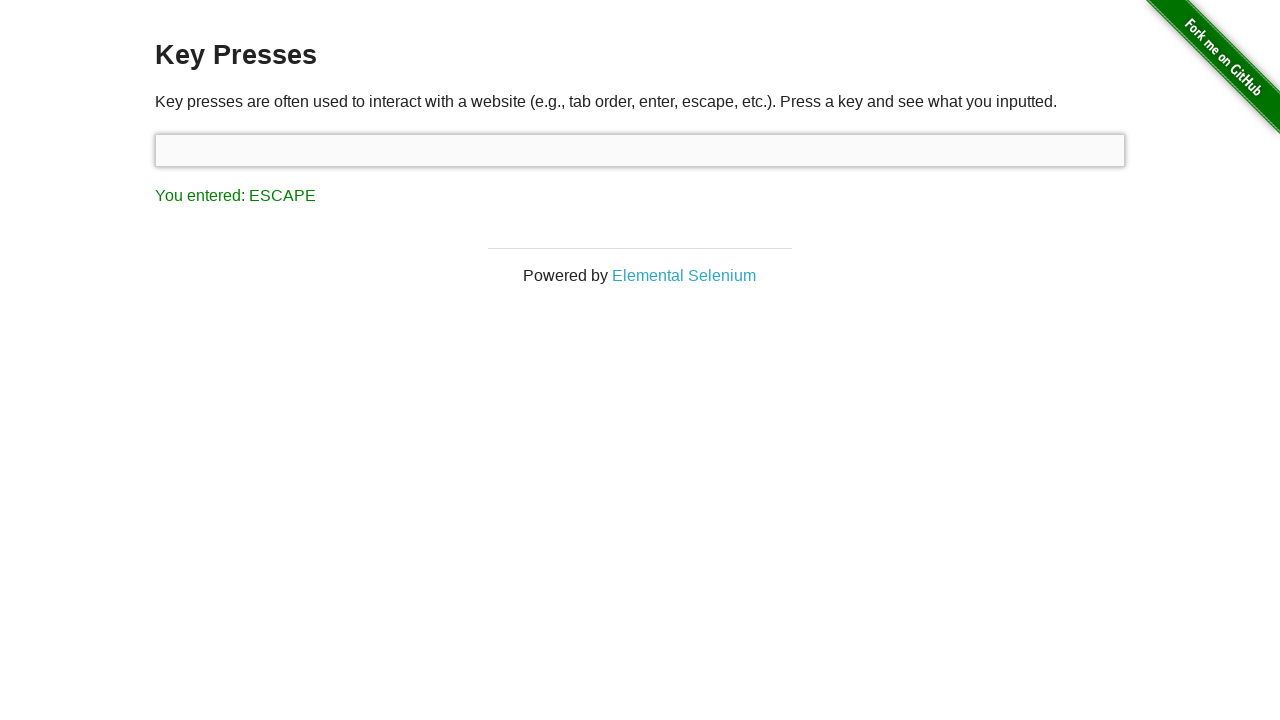

Pressed the ArrowDown key
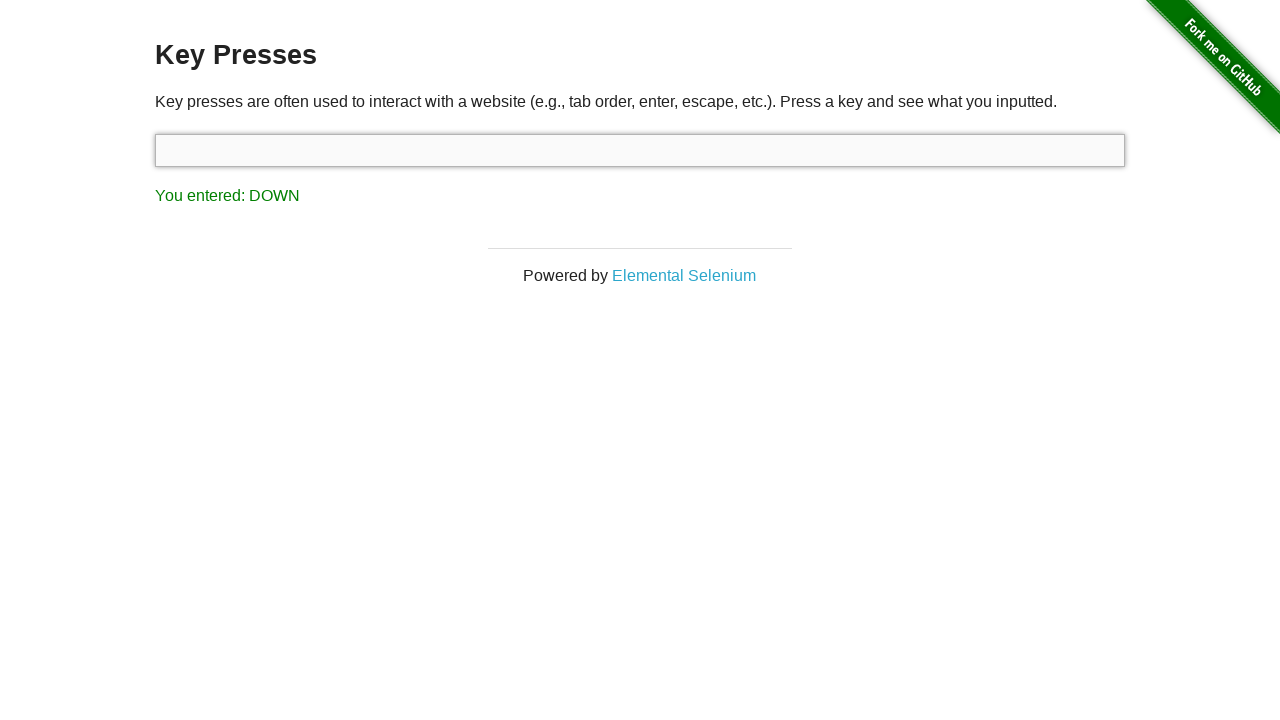

Result text element became visible after key press
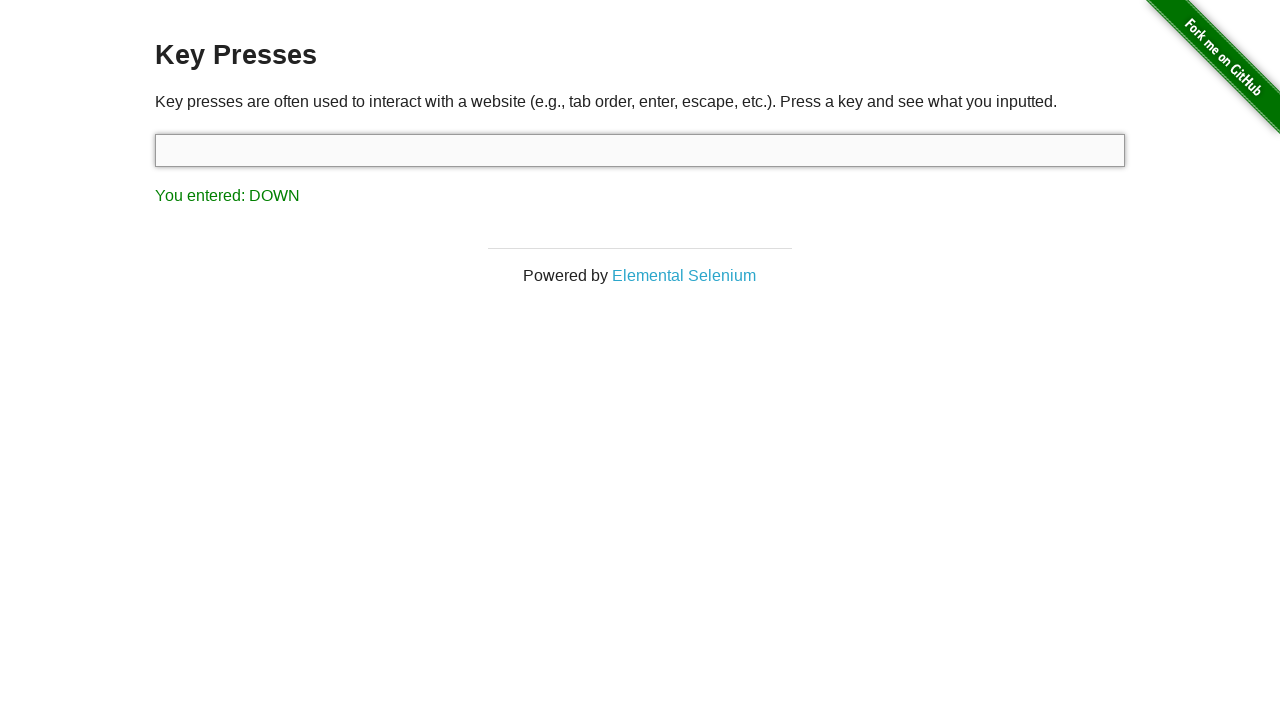

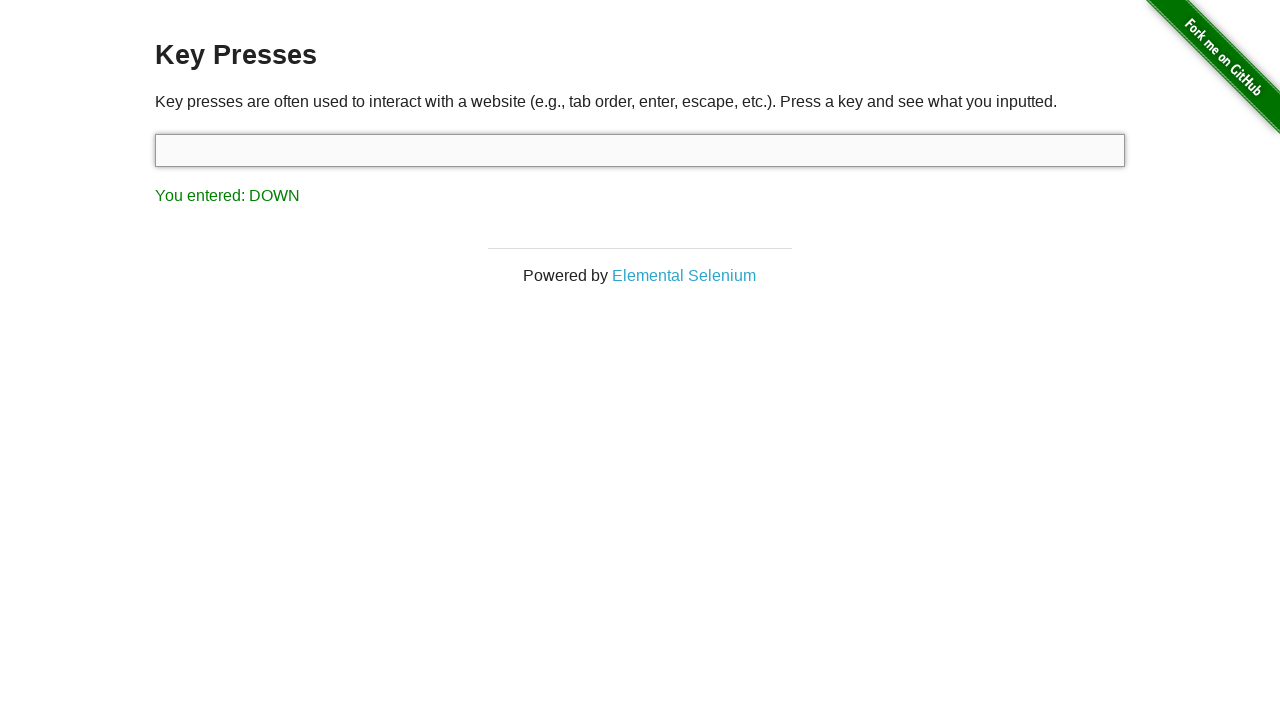